Tests that edits are saved when the input loses focus (blur event)

Starting URL: https://demo.playwright.dev/todomvc

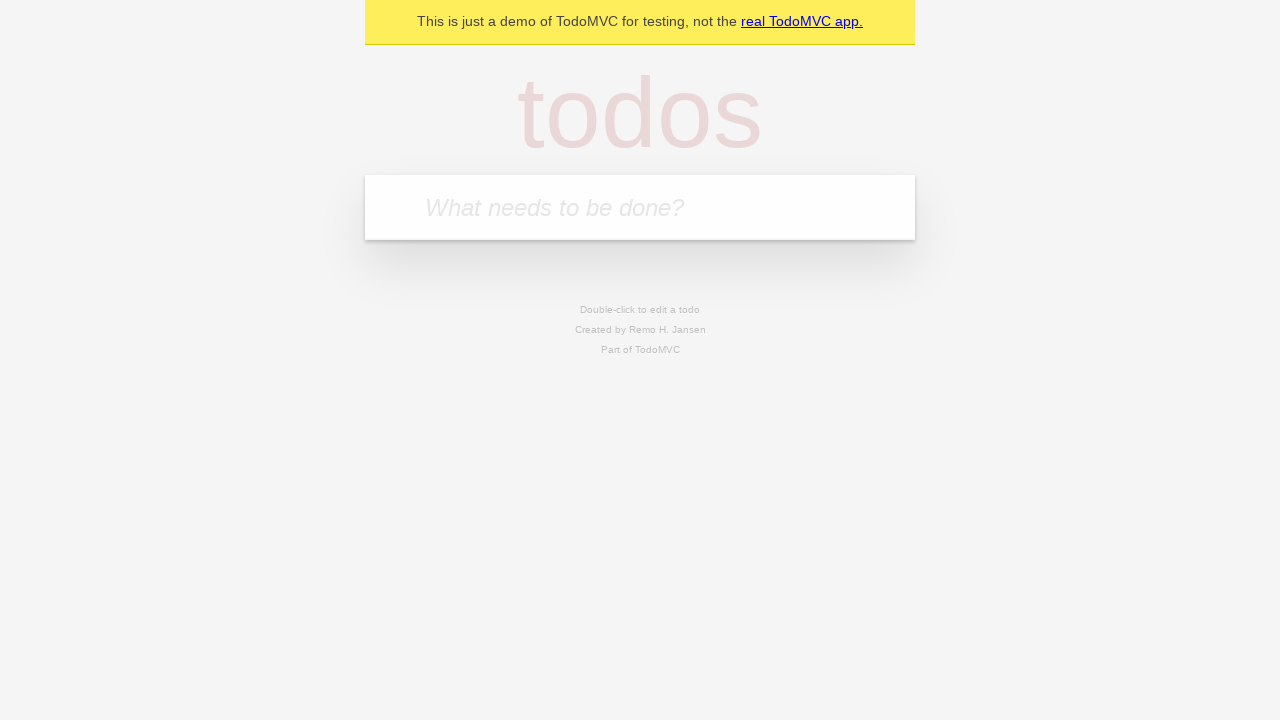

Filled todo input with 'buy some cheese' on internal:attr=[placeholder="What needs to be done?"i]
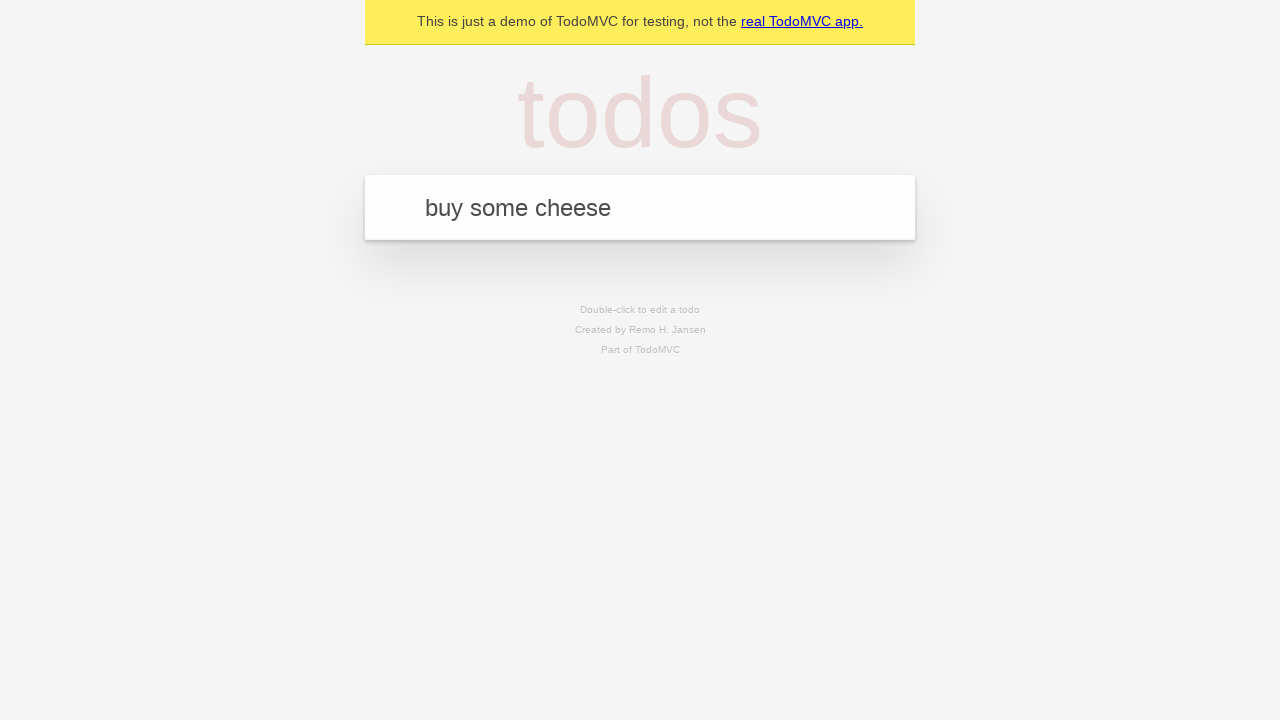

Pressed Enter to add first todo on internal:attr=[placeholder="What needs to be done?"i]
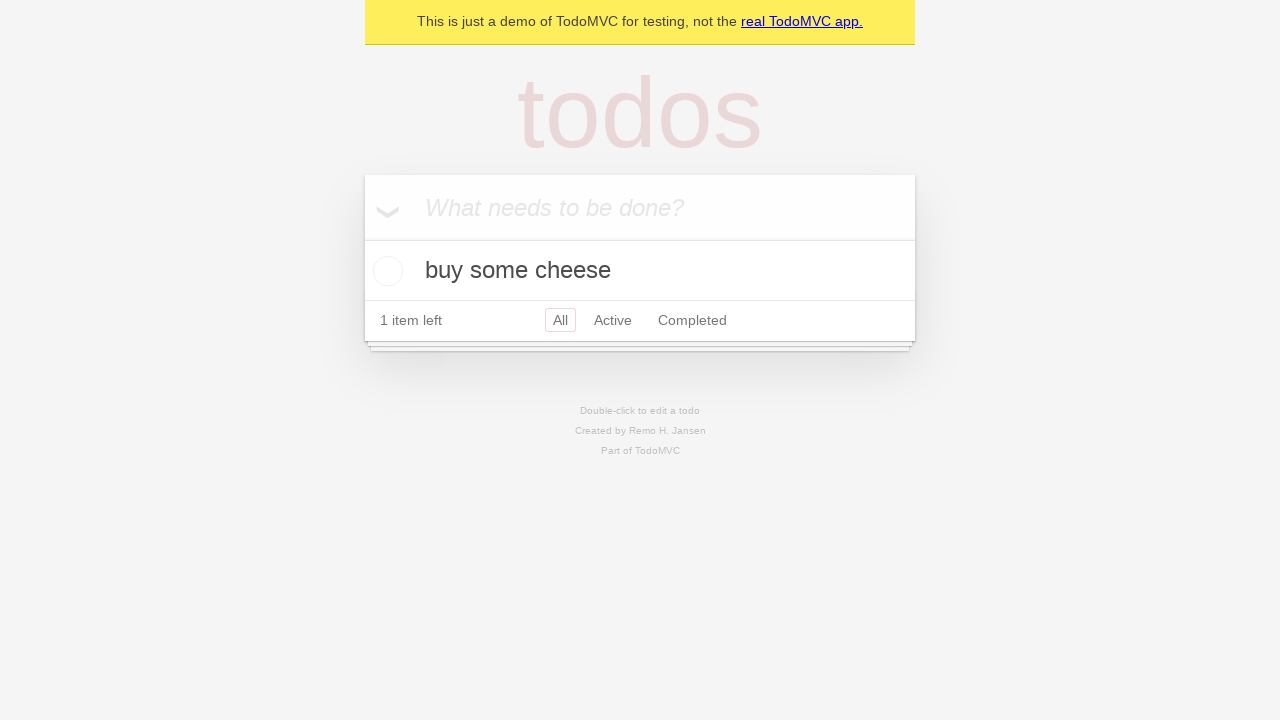

Filled todo input with 'feed the cat' on internal:attr=[placeholder="What needs to be done?"i]
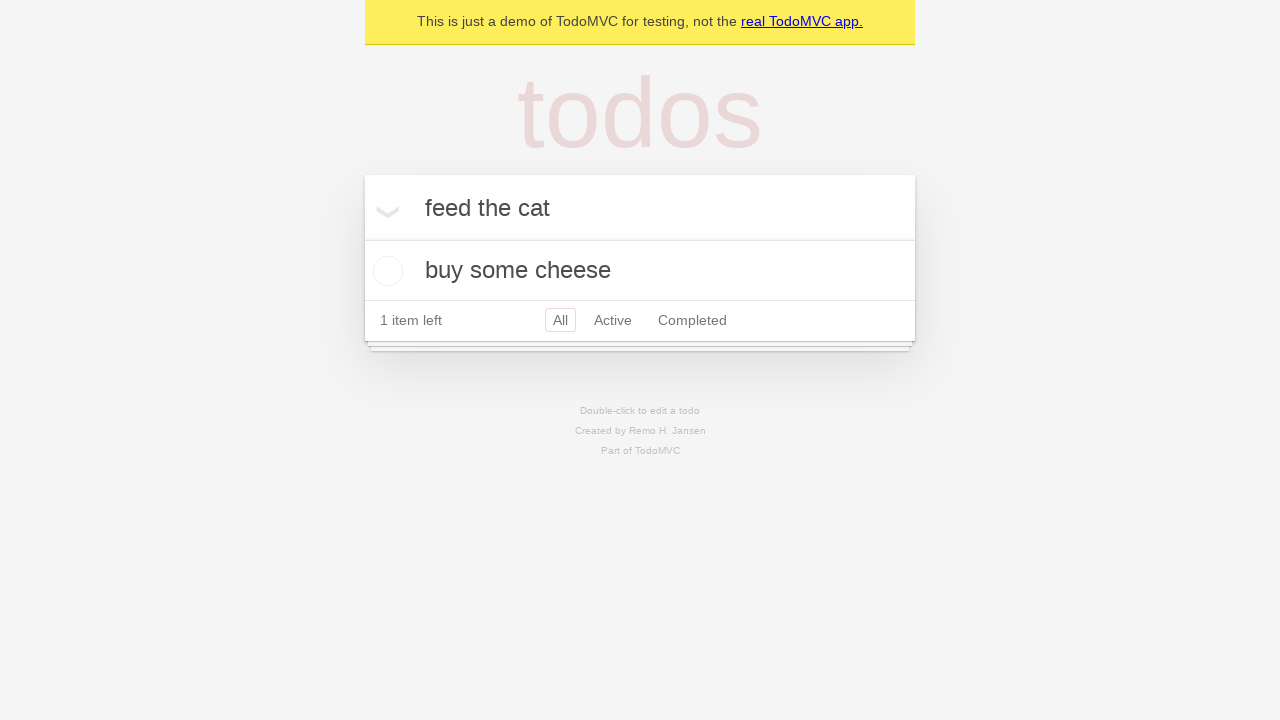

Pressed Enter to add second todo on internal:attr=[placeholder="What needs to be done?"i]
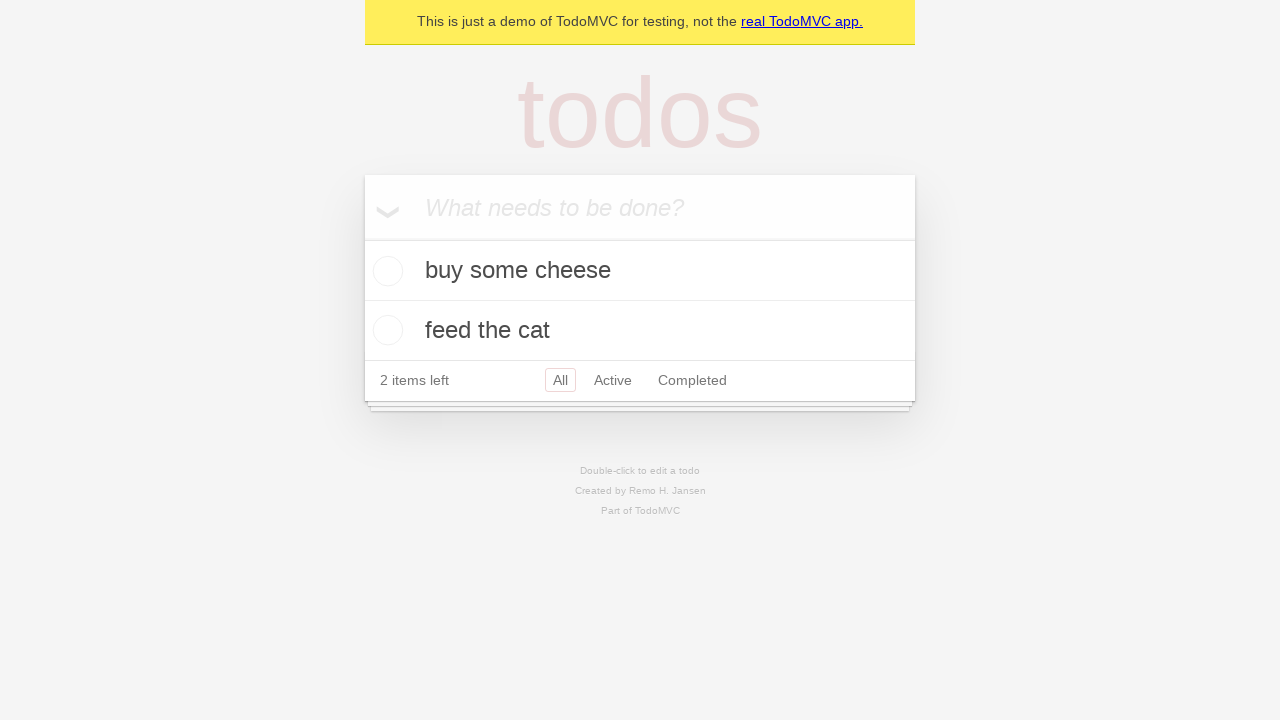

Filled todo input with 'book a doctors appointment' on internal:attr=[placeholder="What needs to be done?"i]
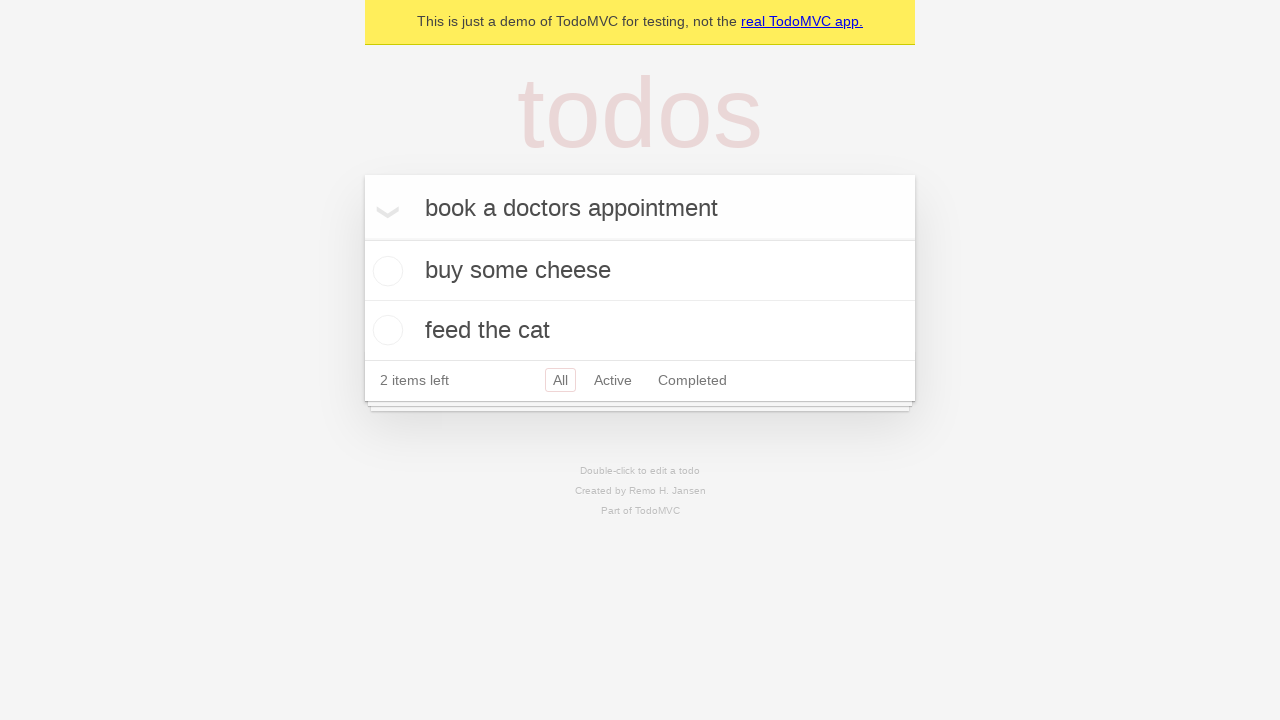

Pressed Enter to add third todo on internal:attr=[placeholder="What needs to be done?"i]
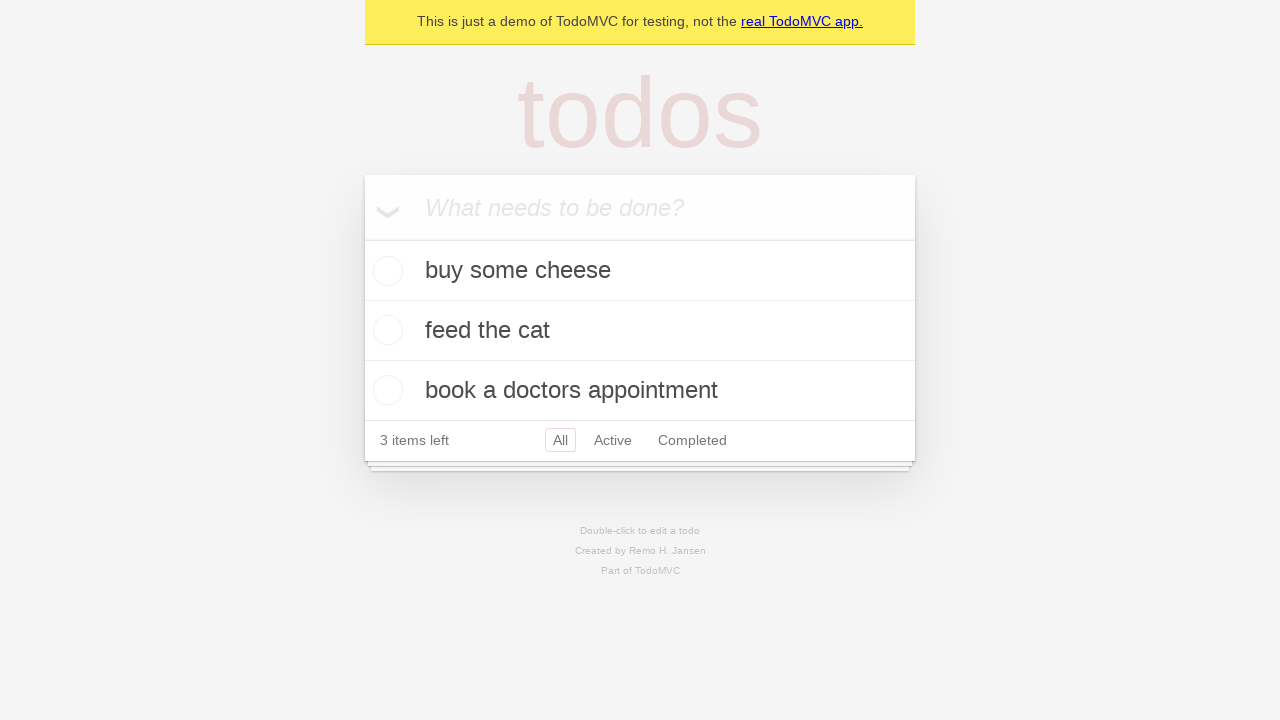

Double-clicked second todo item to enter edit mode at (640, 331) on internal:testid=[data-testid="todo-item"s] >> nth=1
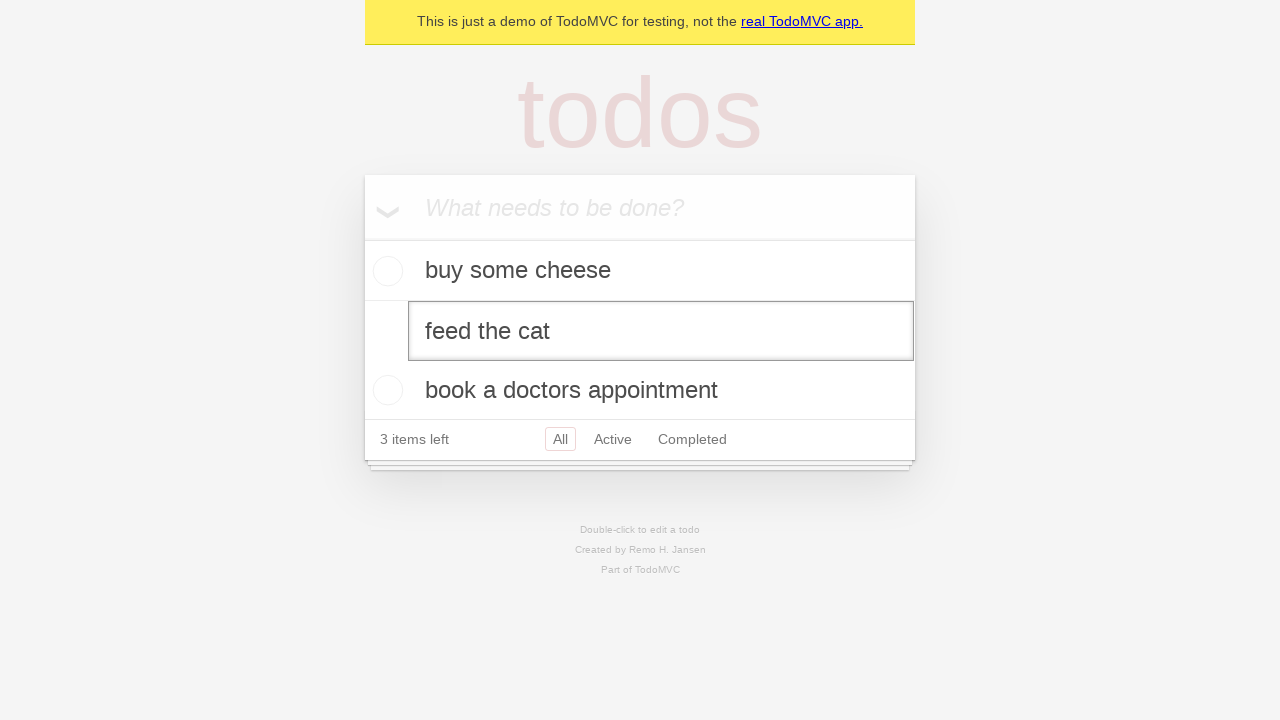

Filled edit textbox with 'buy some sausages' on internal:testid=[data-testid="todo-item"s] >> nth=1 >> internal:role=textbox[nam
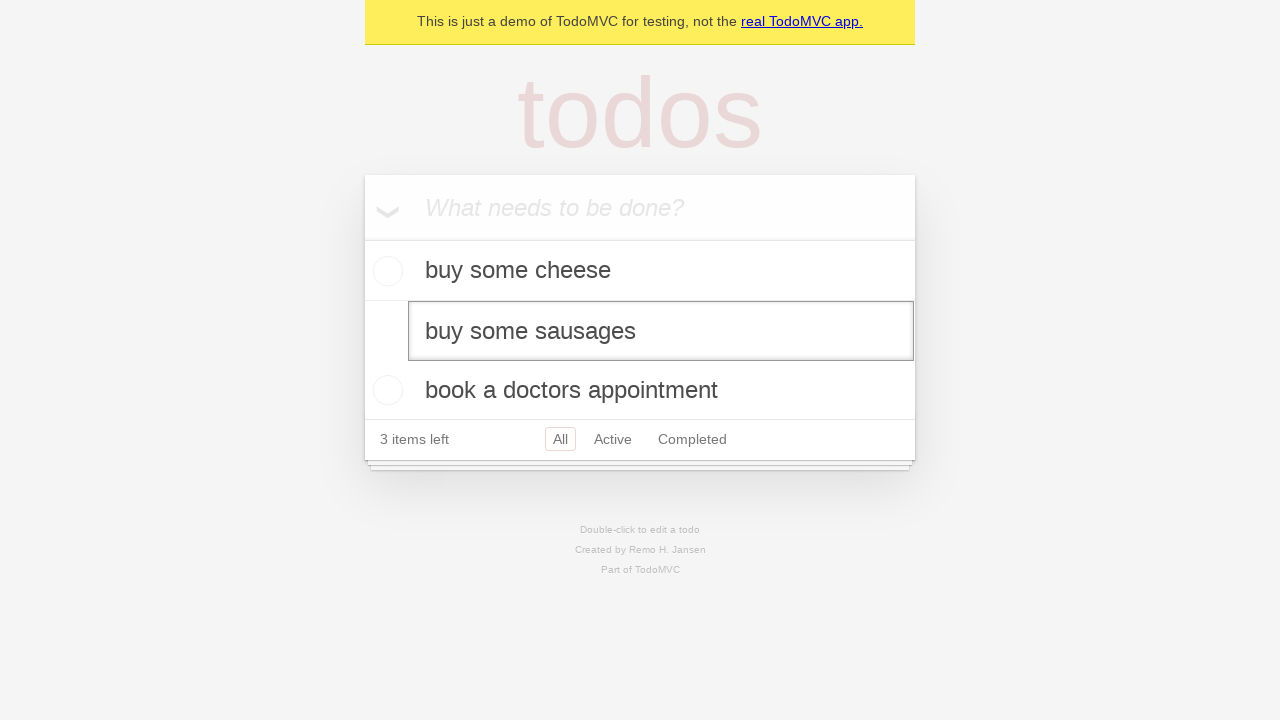

Dispatched blur event to save edits
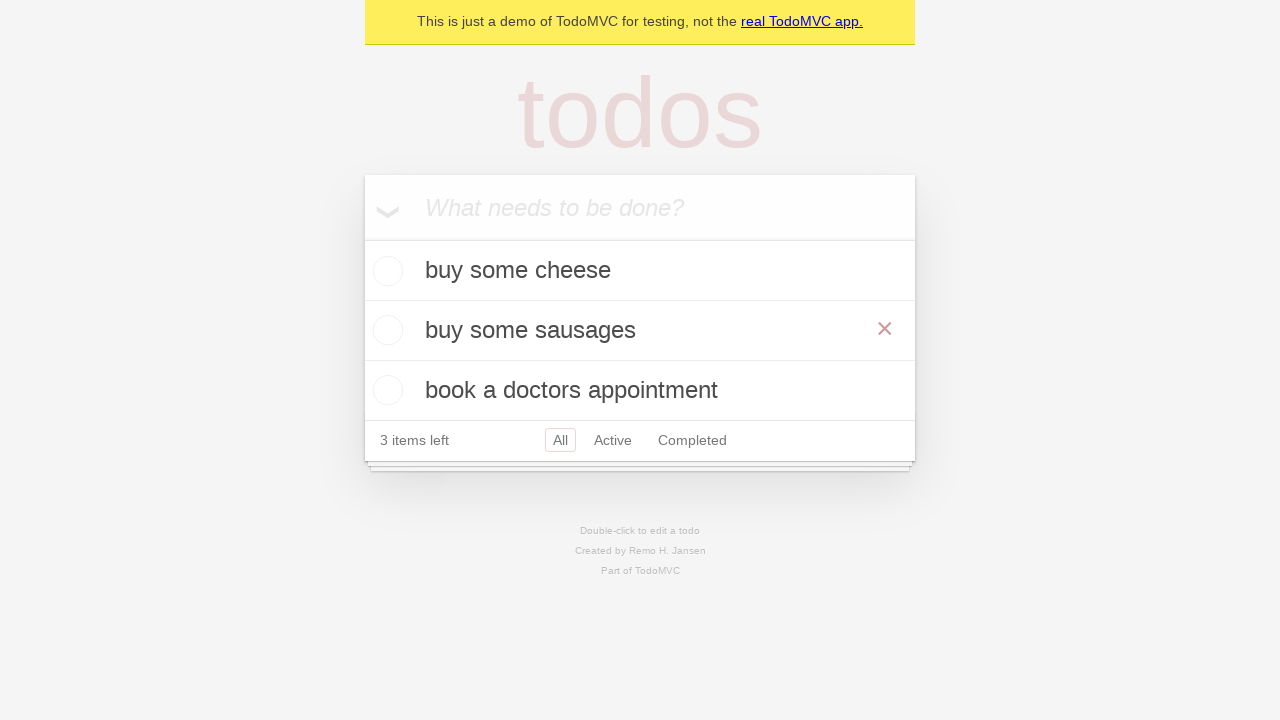

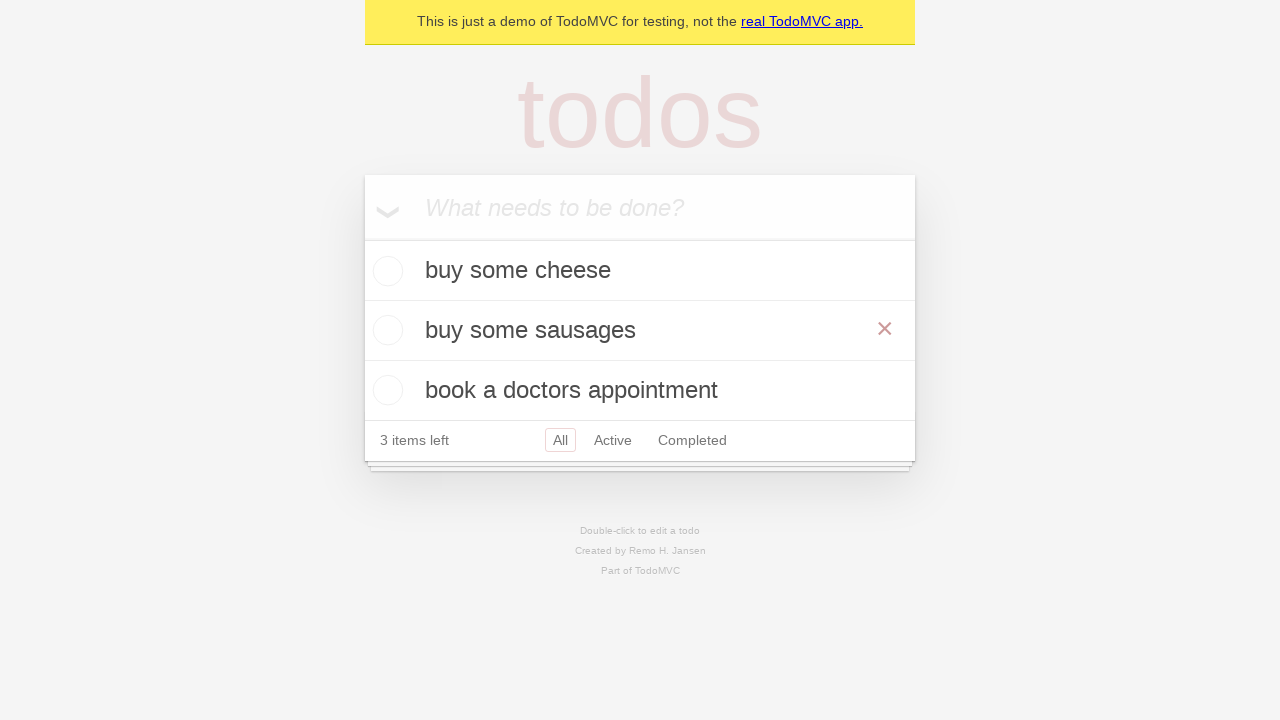